Tests JavaScript alert functionality by clicking an alert button, handling the alert dialog by dismissing it, and then accepting another alert.

Starting URL: https://demoqa.com/alerts

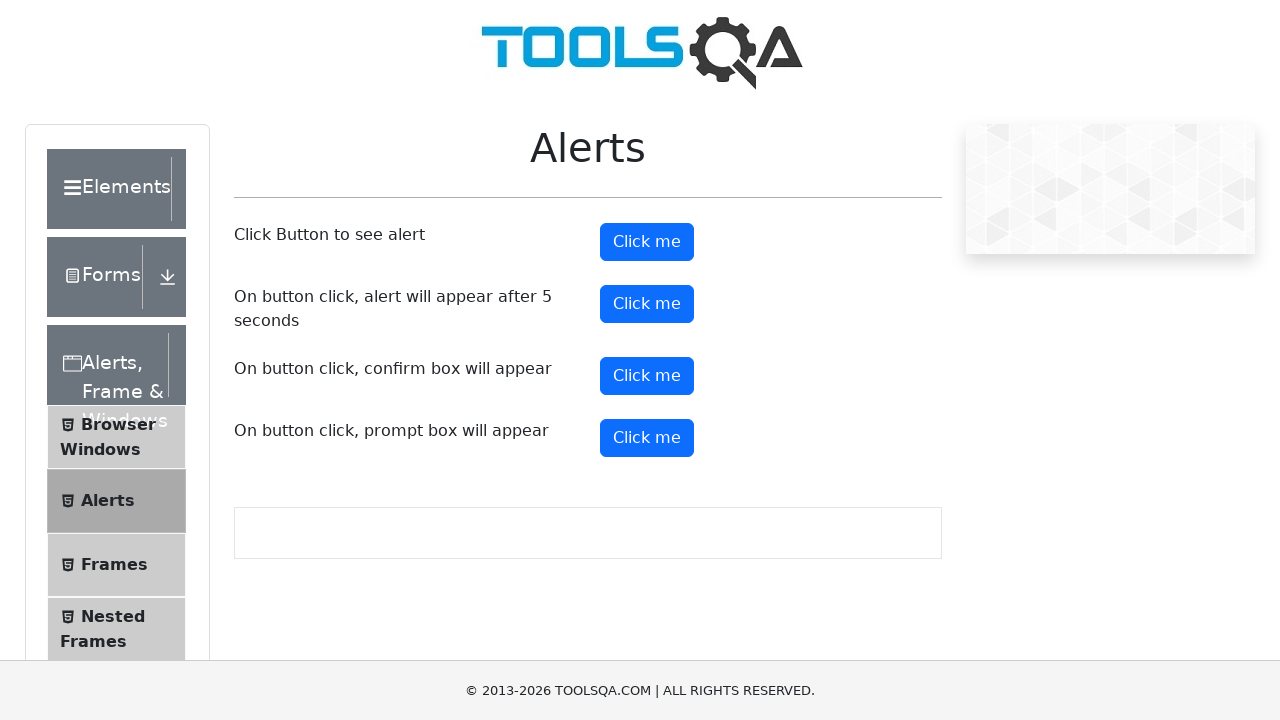

Clicked alert button to trigger JavaScript alert at (647, 242) on #alertButton
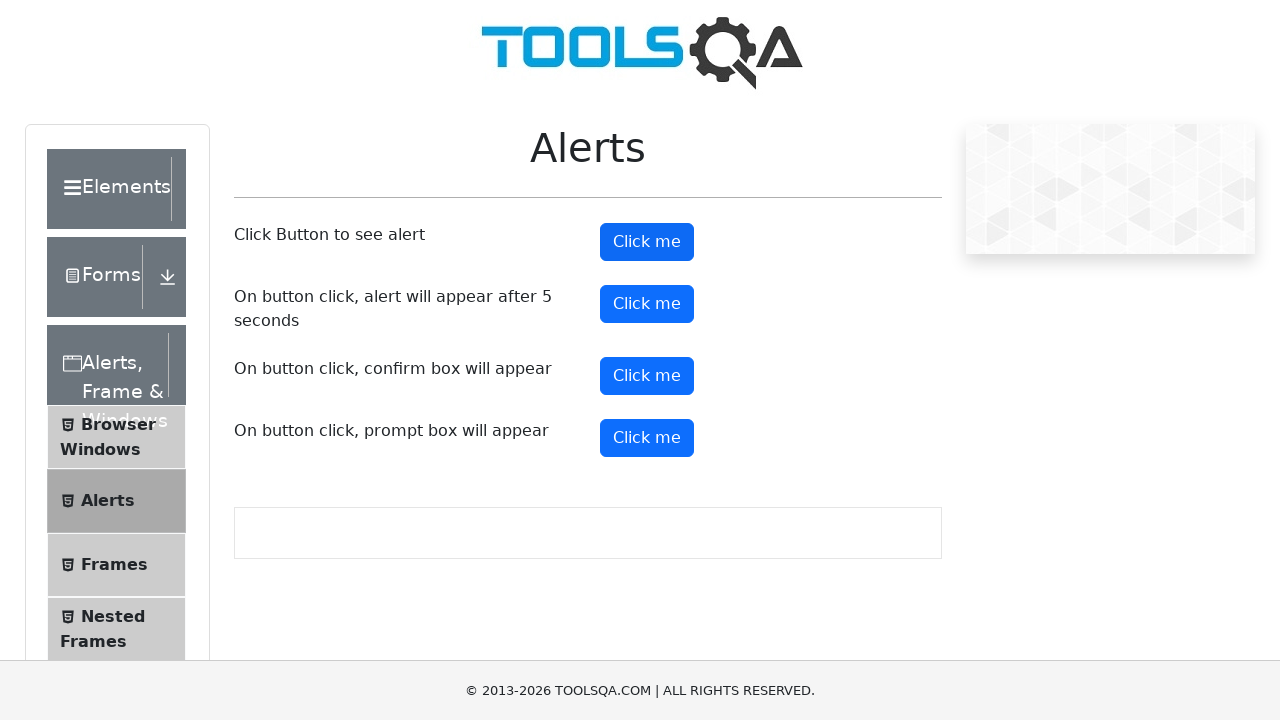

Set up dialog handler to dismiss alerts
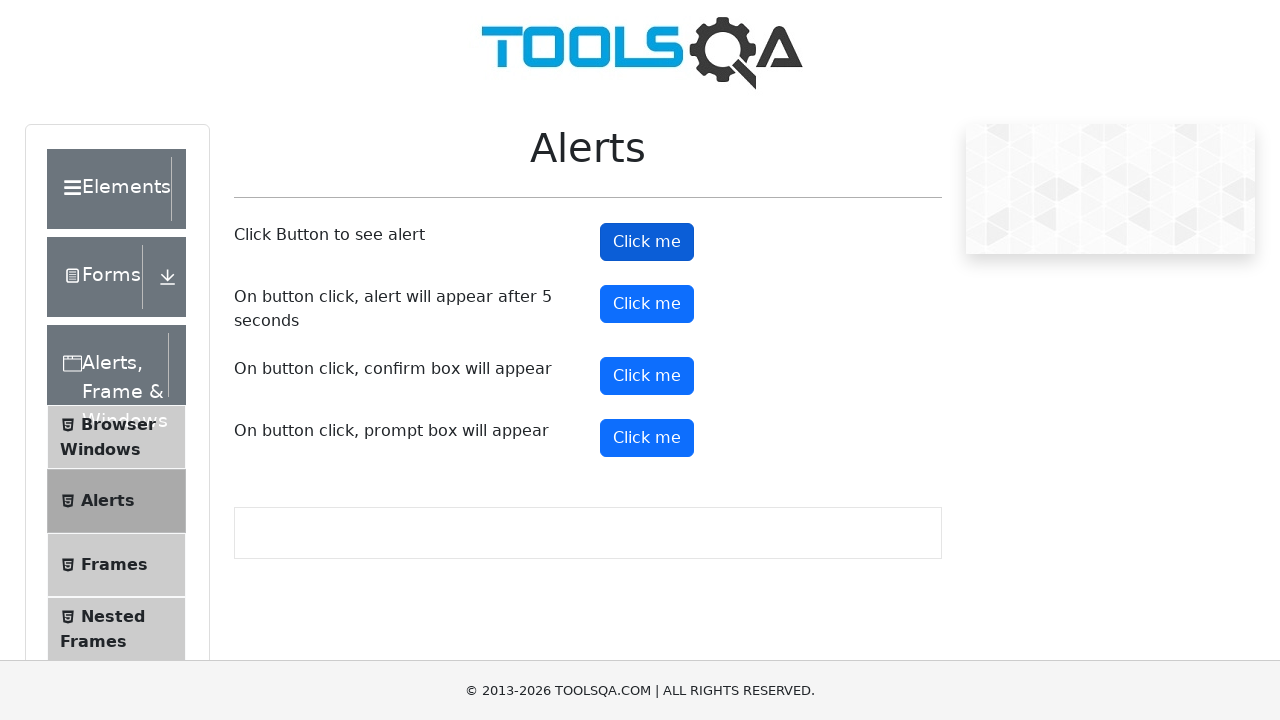

Clicked alert button and dismissed the alert dialog at (647, 242) on #alertButton
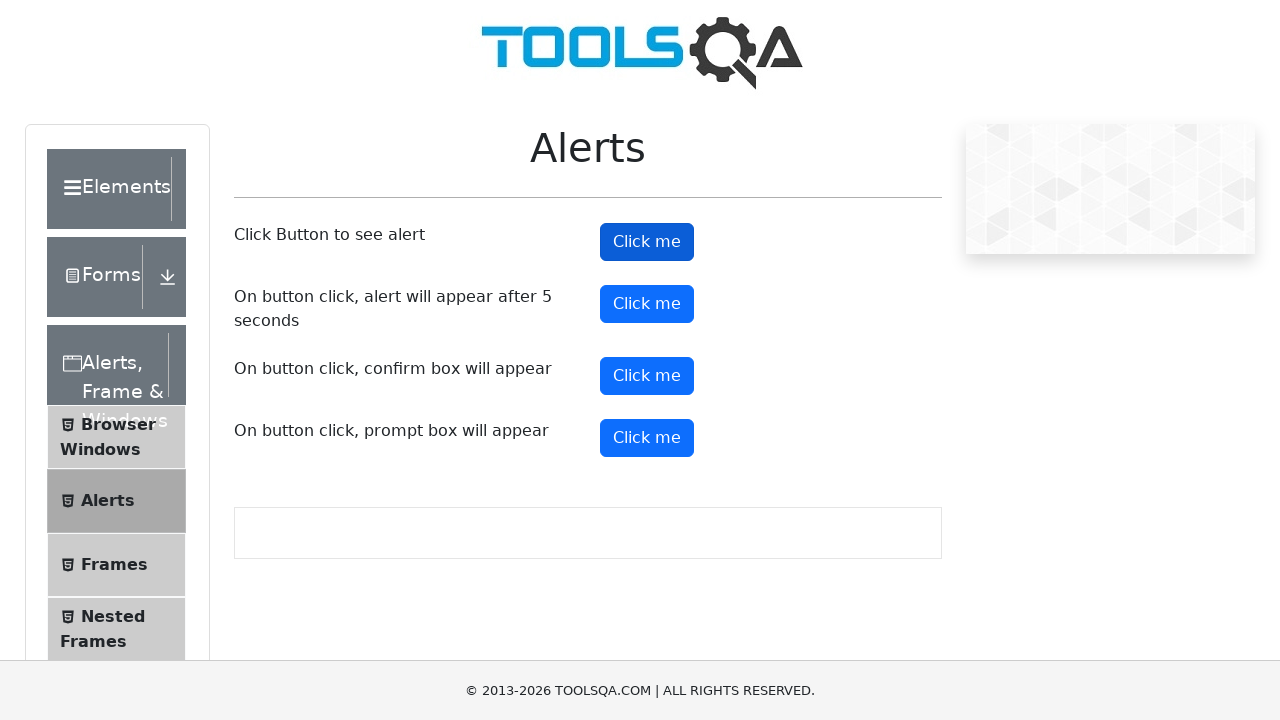

Set up dialog handler to accept alerts
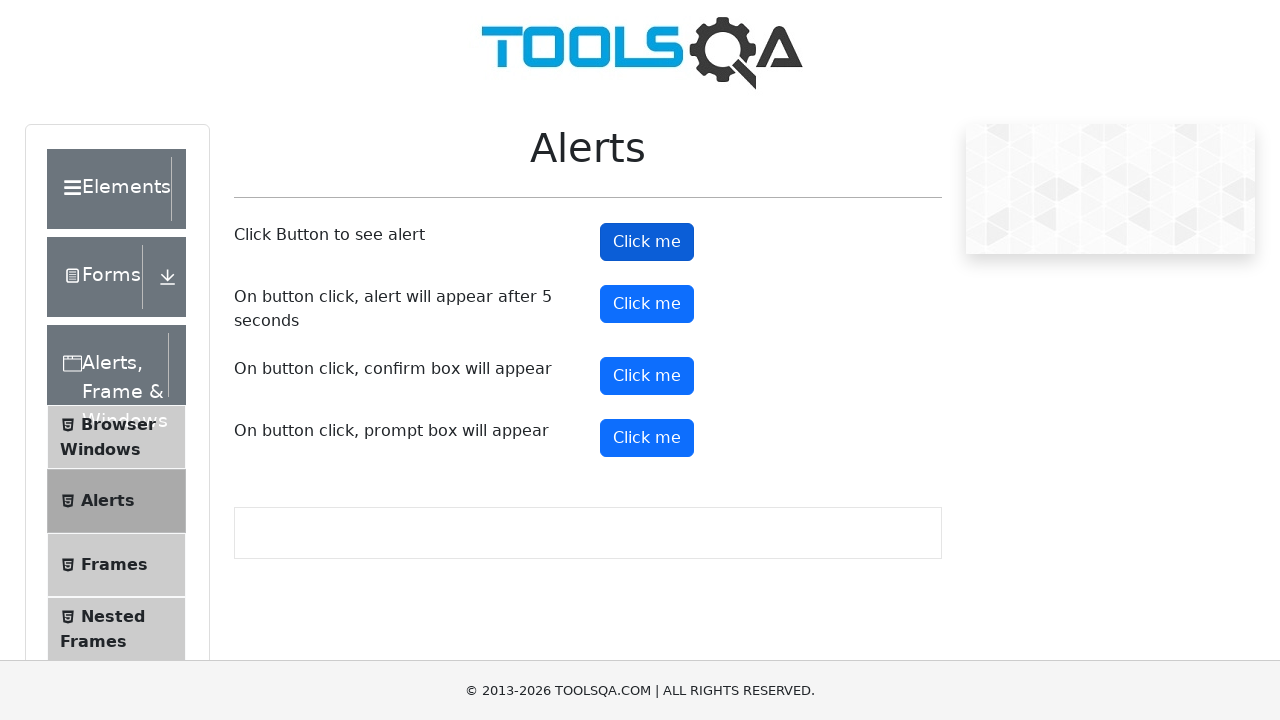

Clicked alert button and accepted the alert dialog at (647, 242) on #alertButton
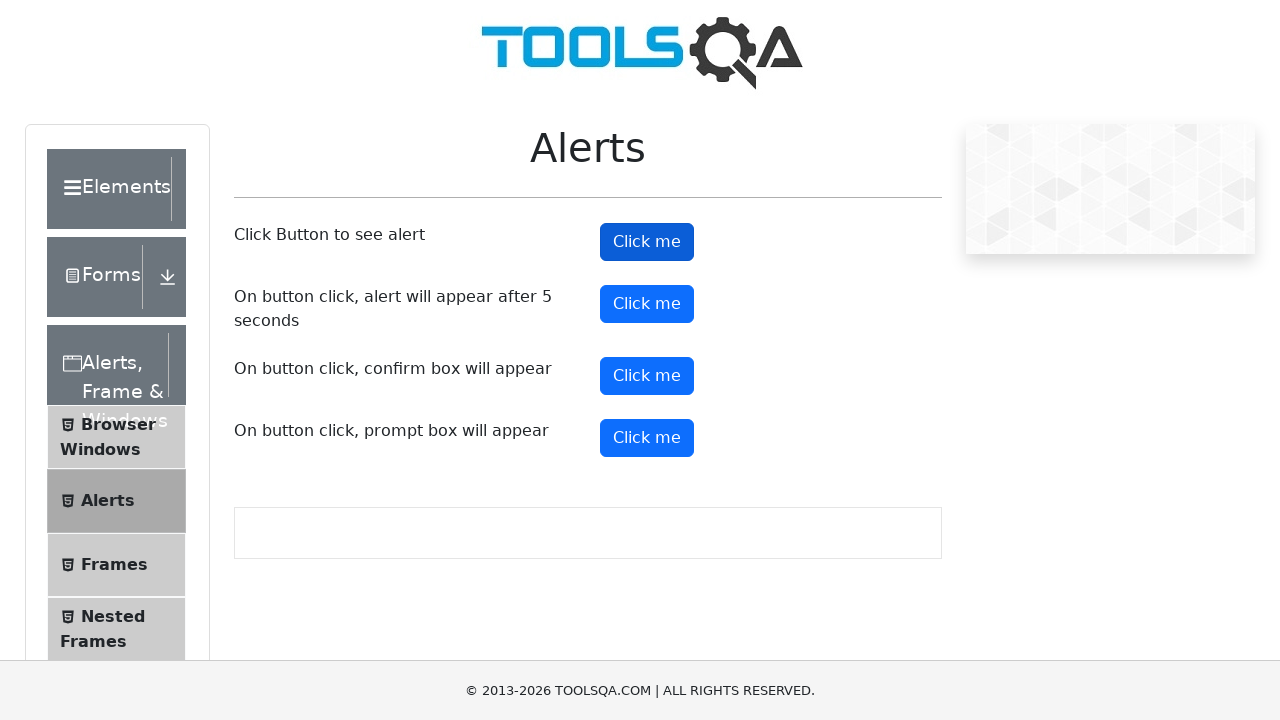

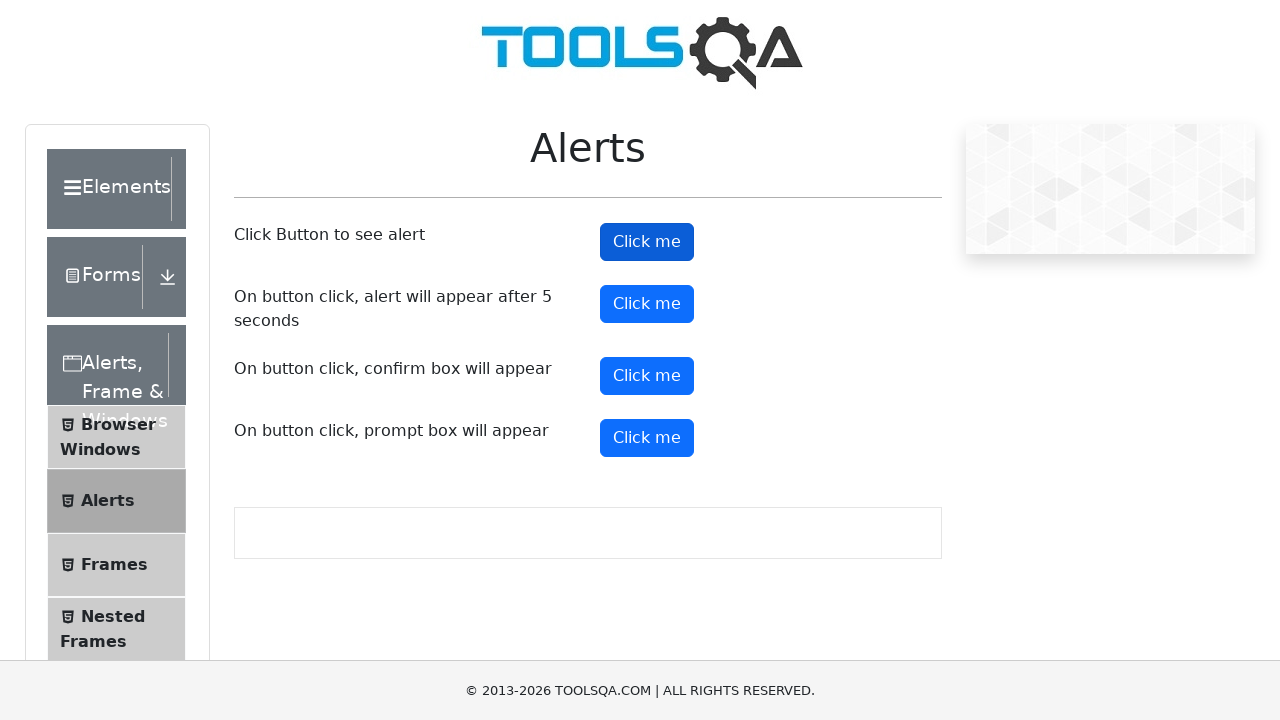